Navigates to Shopify Development page through Technologies > eCommerce Development submenu

Starting URL: https://www.tranktechnologies.com/

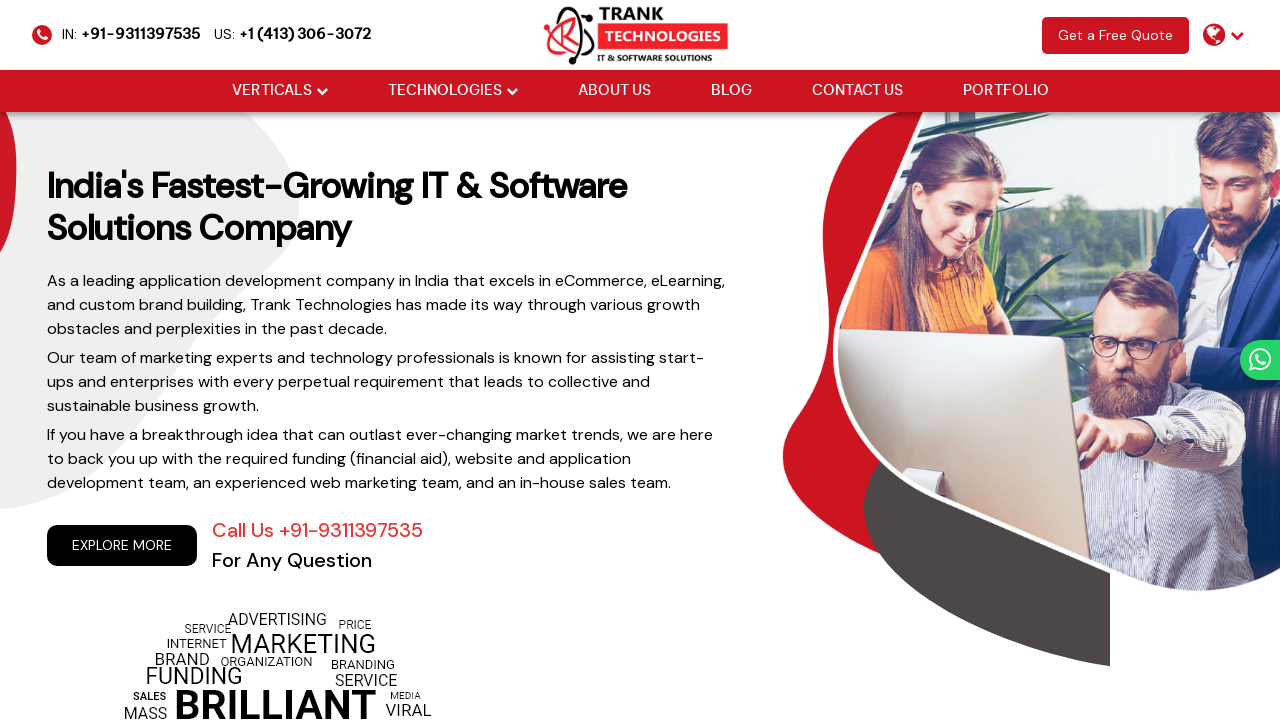

Hovered over Technologies dropdown menu at (444, 91) on xpath=//li[@class='drop_down']//a[@href='#'][normalize-space()='Technologies']
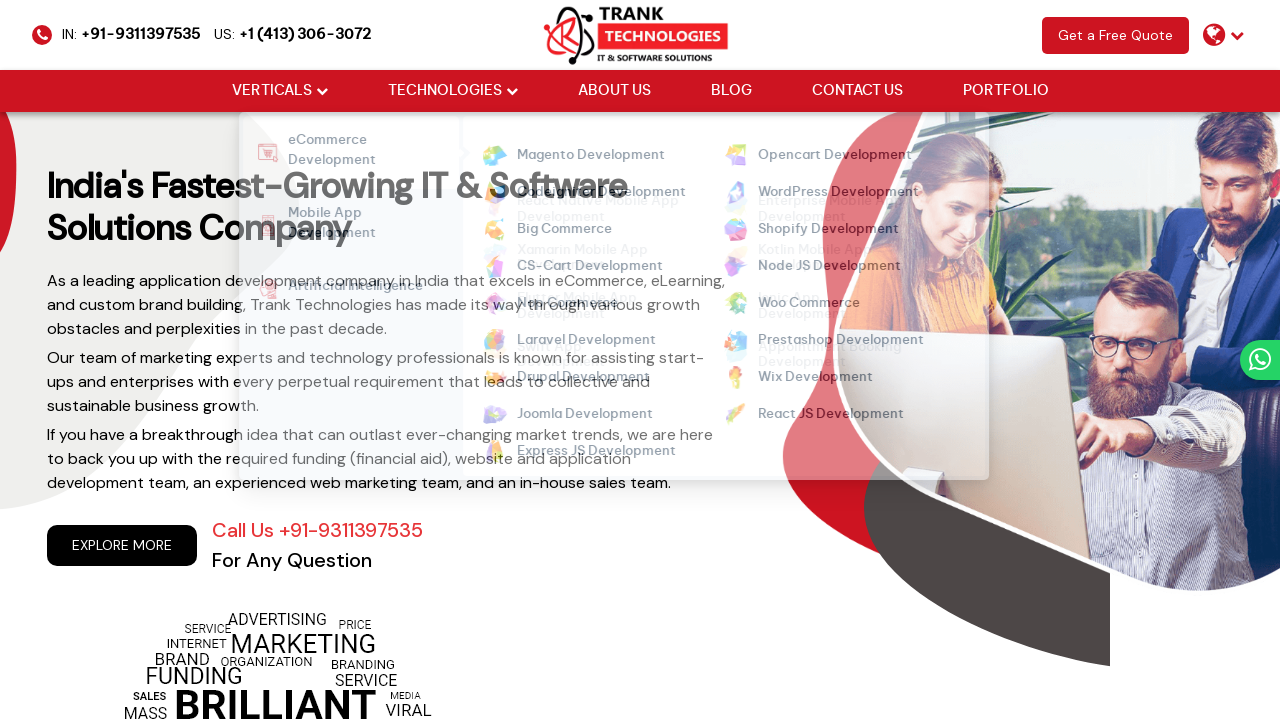

Hovered over eCommerce Development submenu at (354, 152) on xpath=//strong[normalize-space()='eCommerce Development']
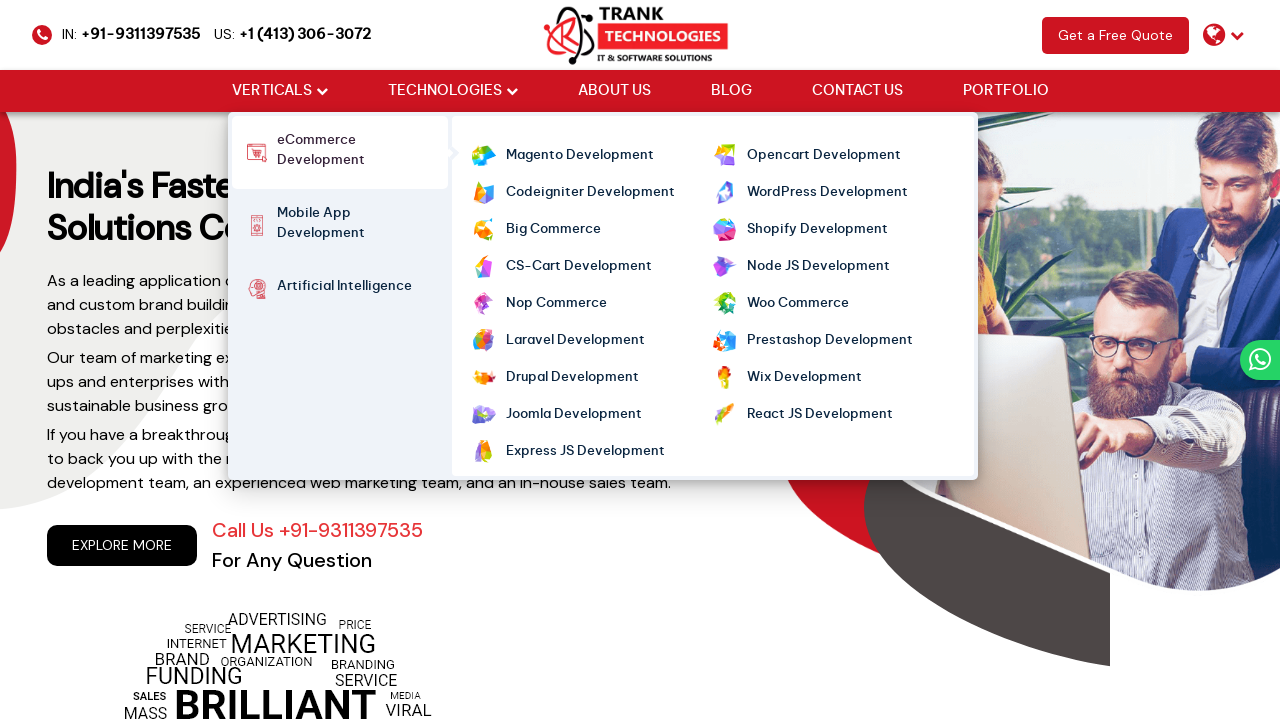

Hovered over Shopify Development link at (817, 230) on xpath=//ul[@class='cm-flex cm-flex-wrap']//a[normalize-space()='Shopify Developm
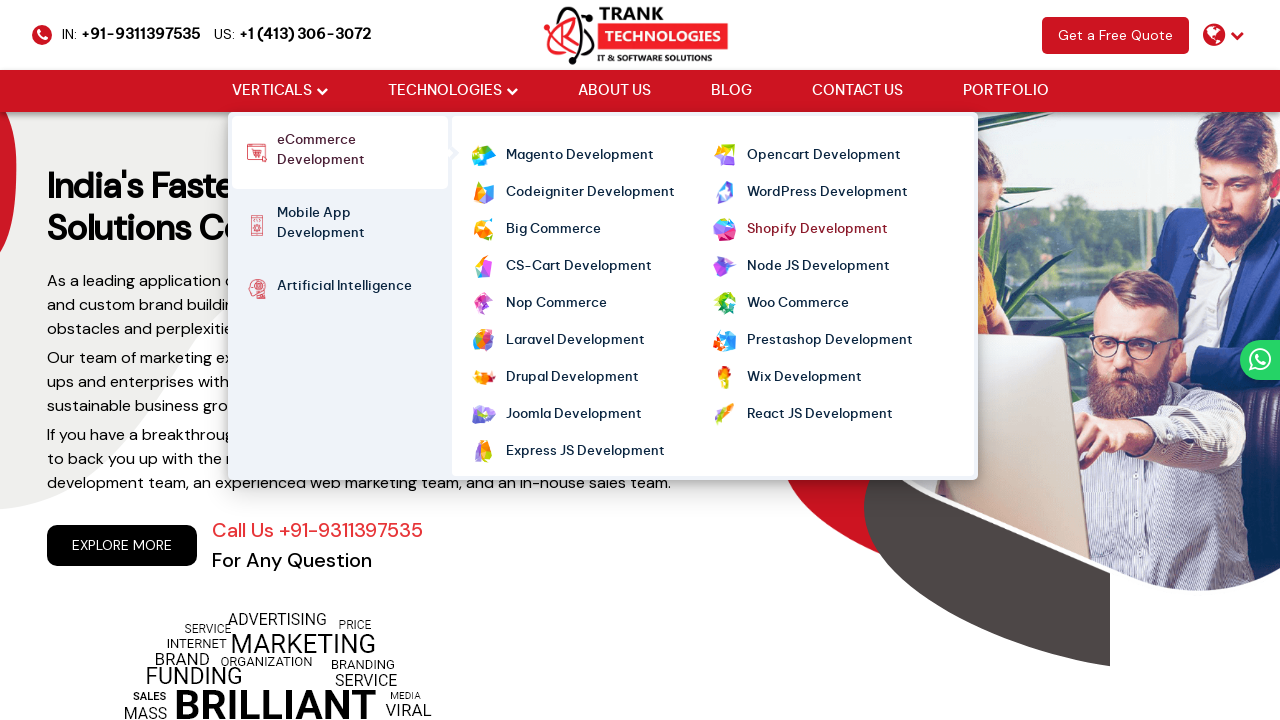

Clicked on Shopify Development link and navigated to Shopify Development page at (817, 230) on xpath=//ul[@class='cm-flex cm-flex-wrap']//a[normalize-space()='Shopify Developm
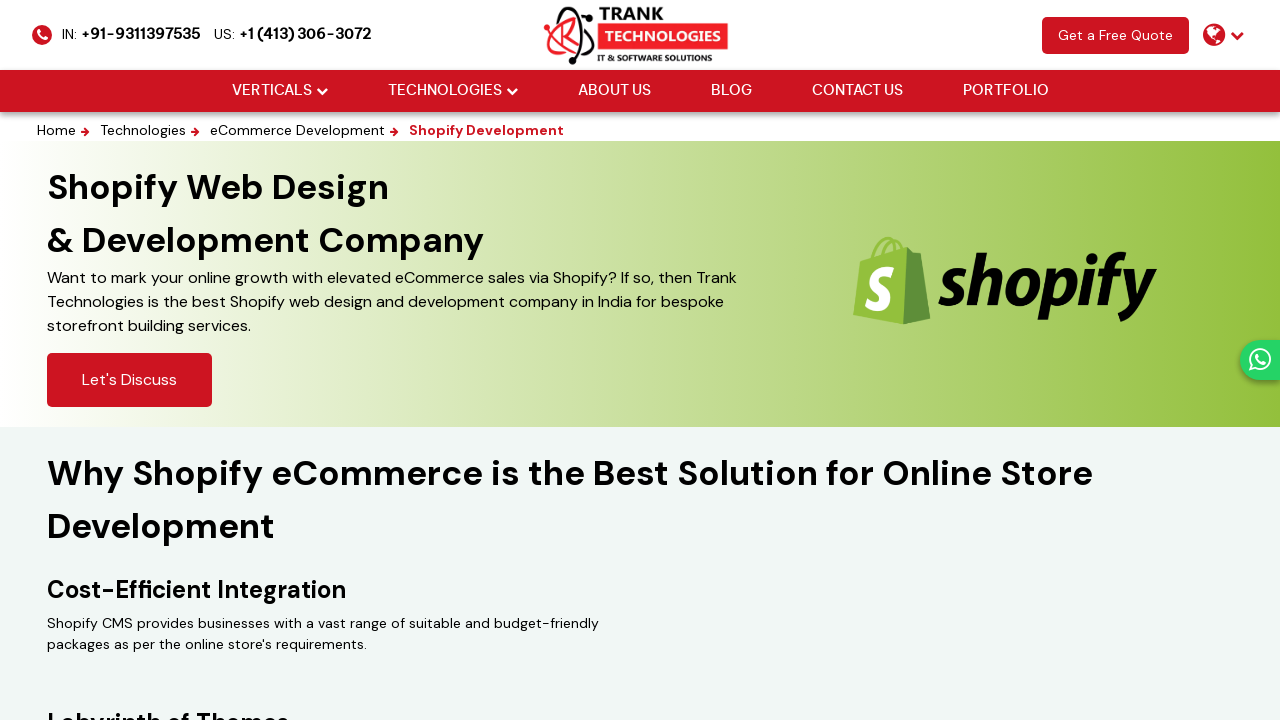

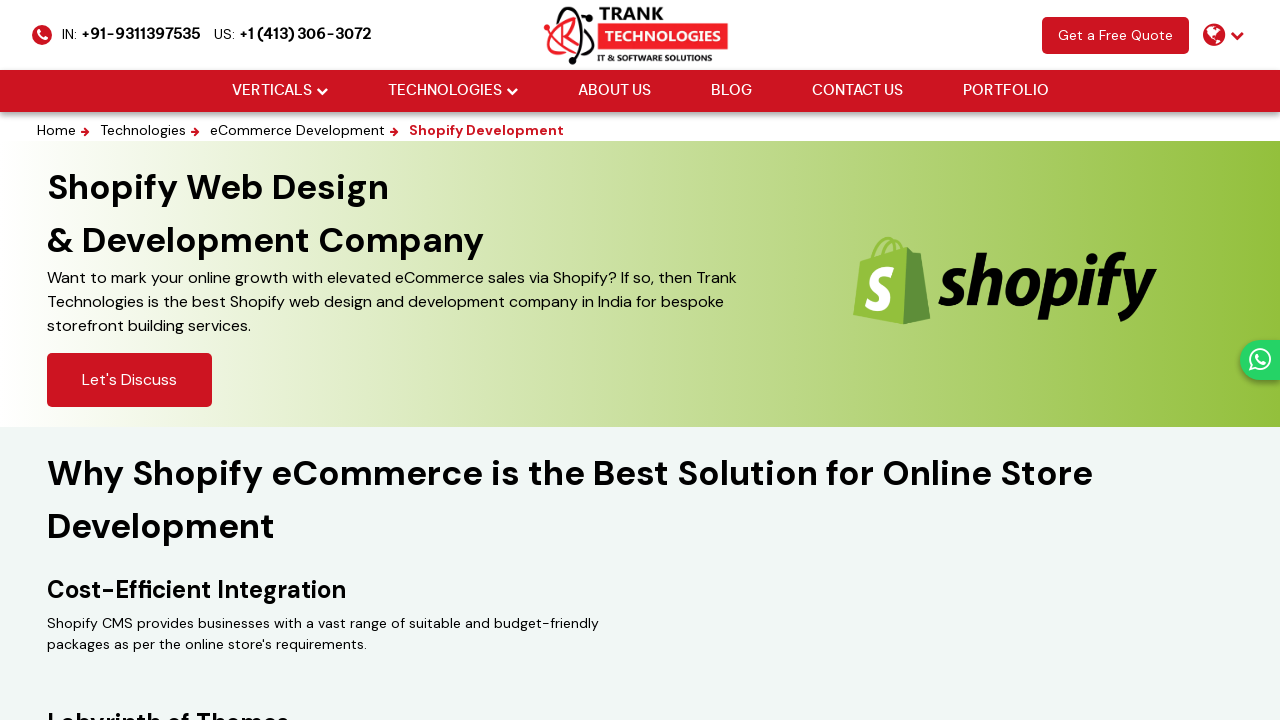